Clicks the Submit Language button without filling required fields and verifies the error message format

Starting URL: http://www.99-bottles-of-beer.net/submitnewlanguage.html

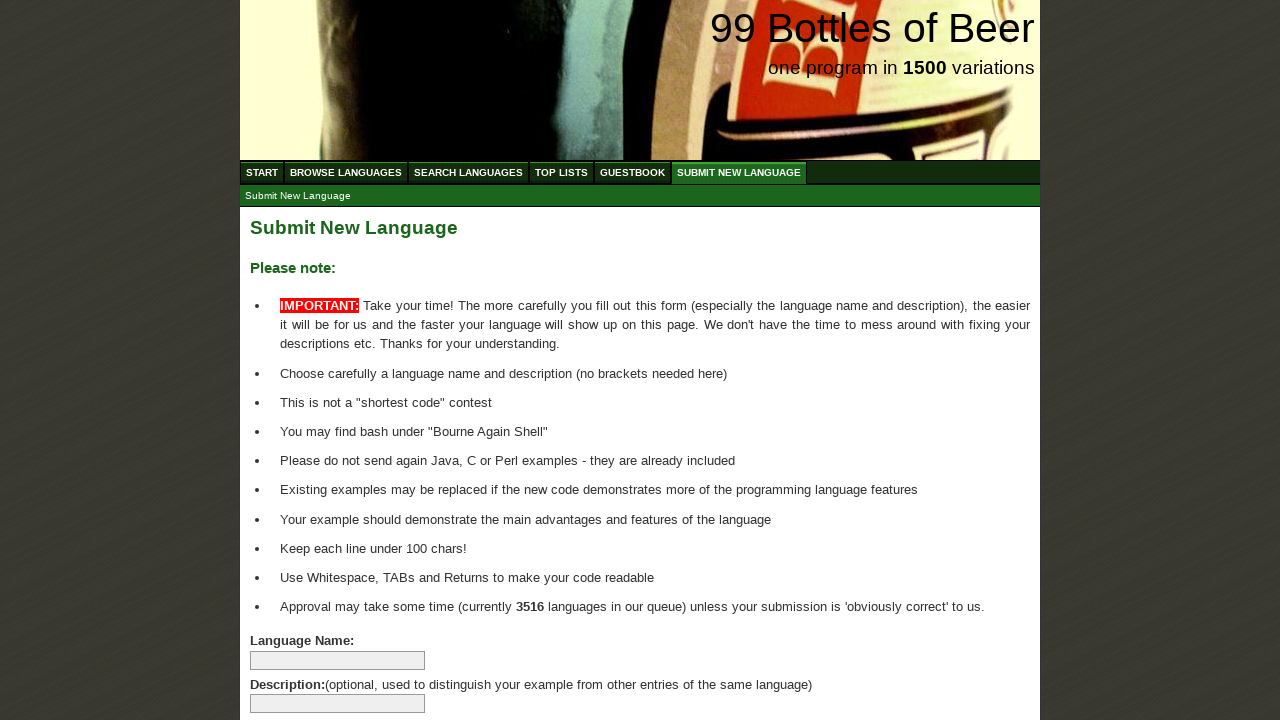

Navigated to Submit Language form page
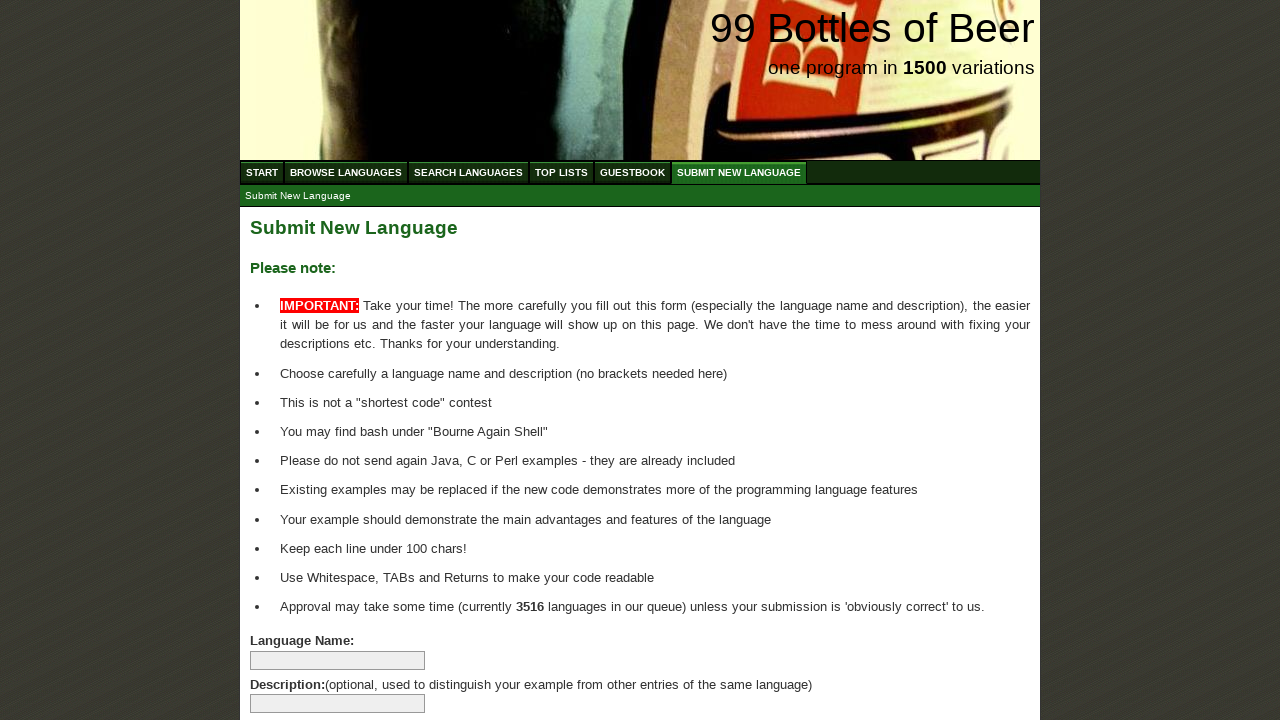

Clicked Submit Language button without filling required fields at (294, 665) on xpath=//input[@type='submit']
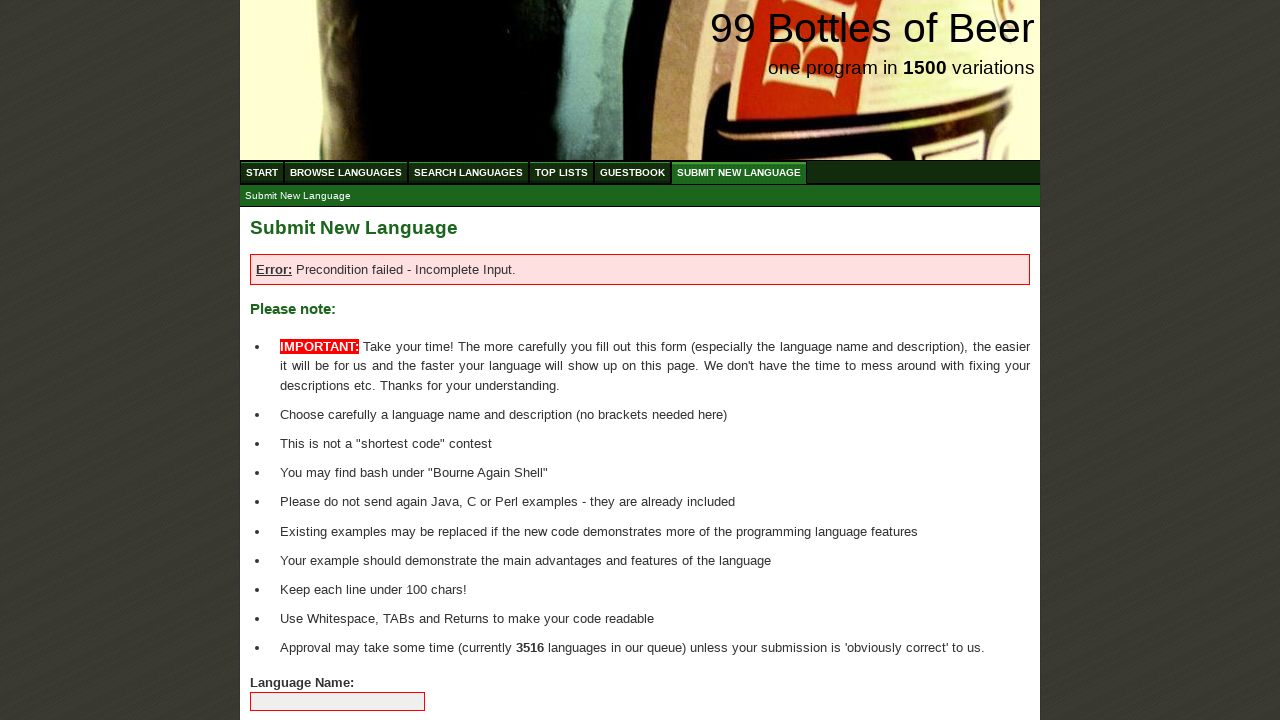

Located error message element
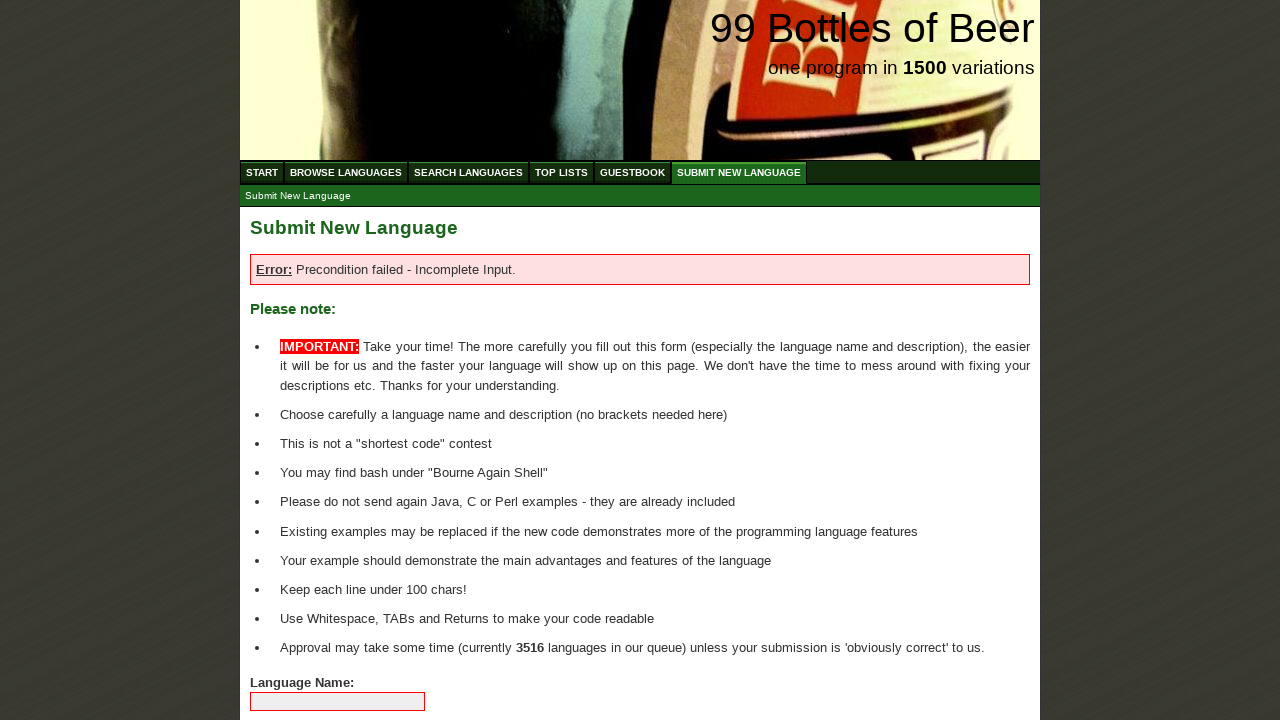

Error message element is visible and ready
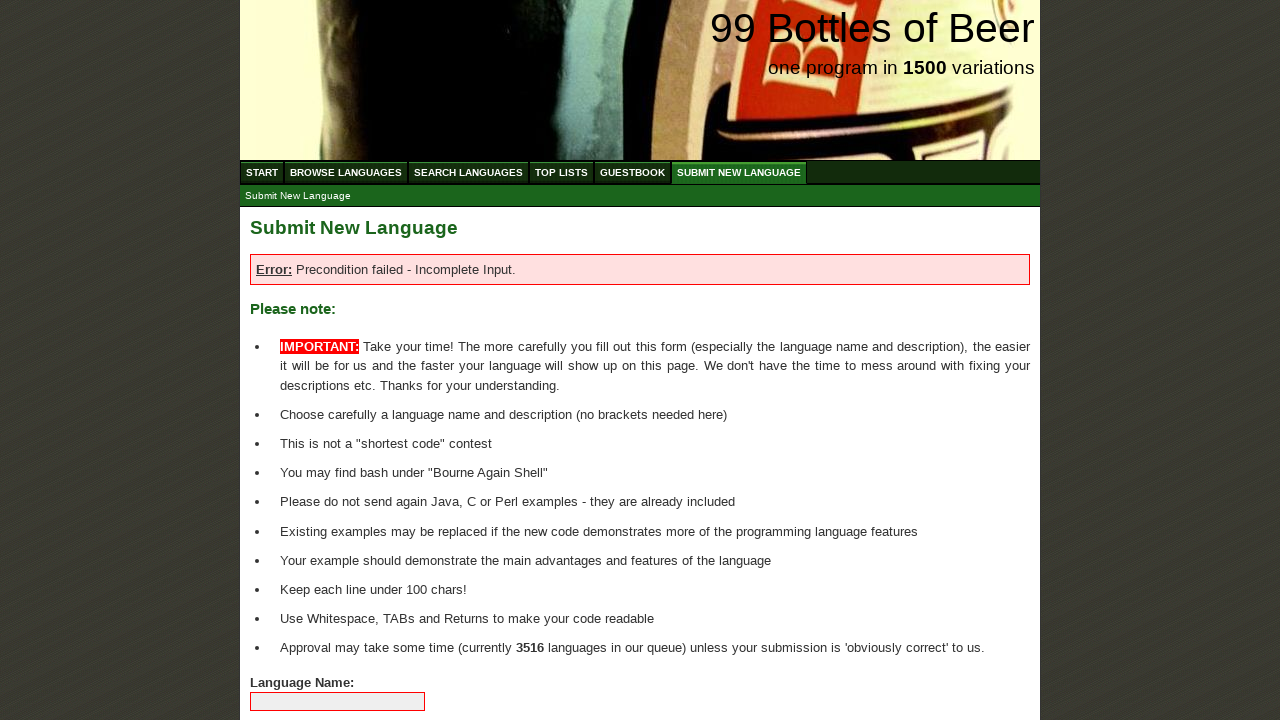

Retrieved error message text content
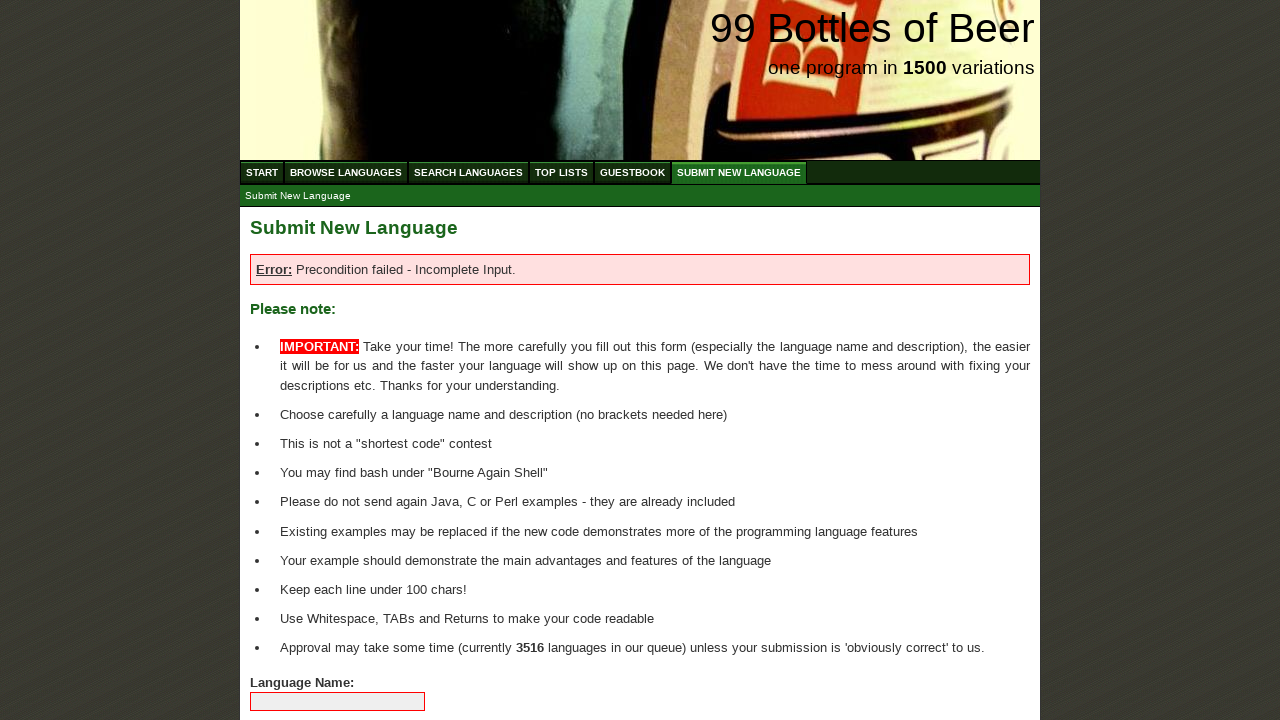

Verified error message starts with 'Error'
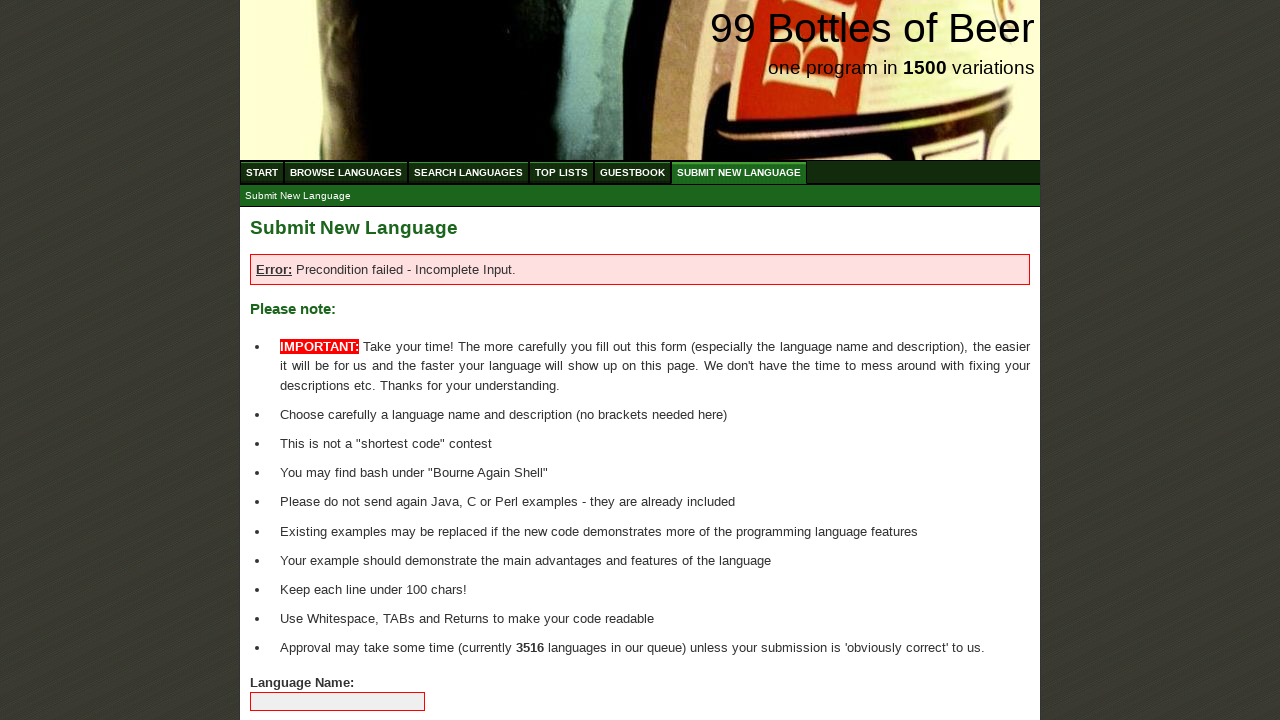

Verified 'Precondition' word found in error message
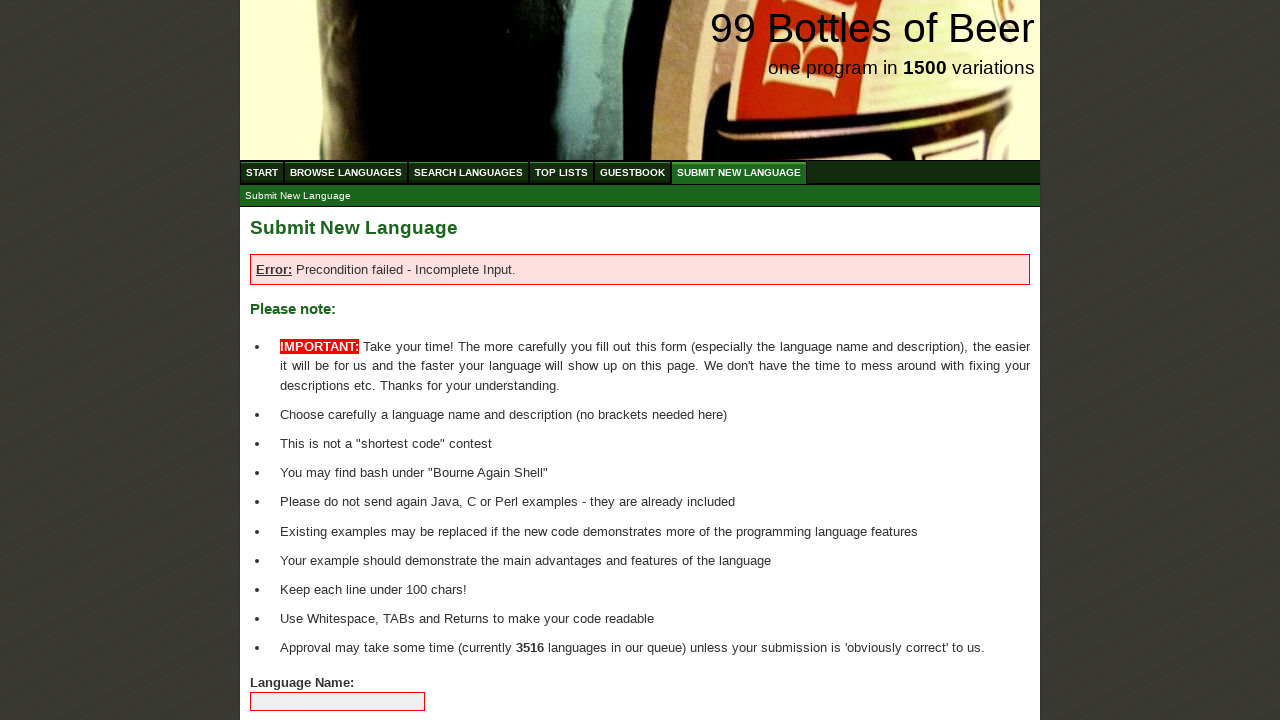

Verified 'Incomplete' word found in error message
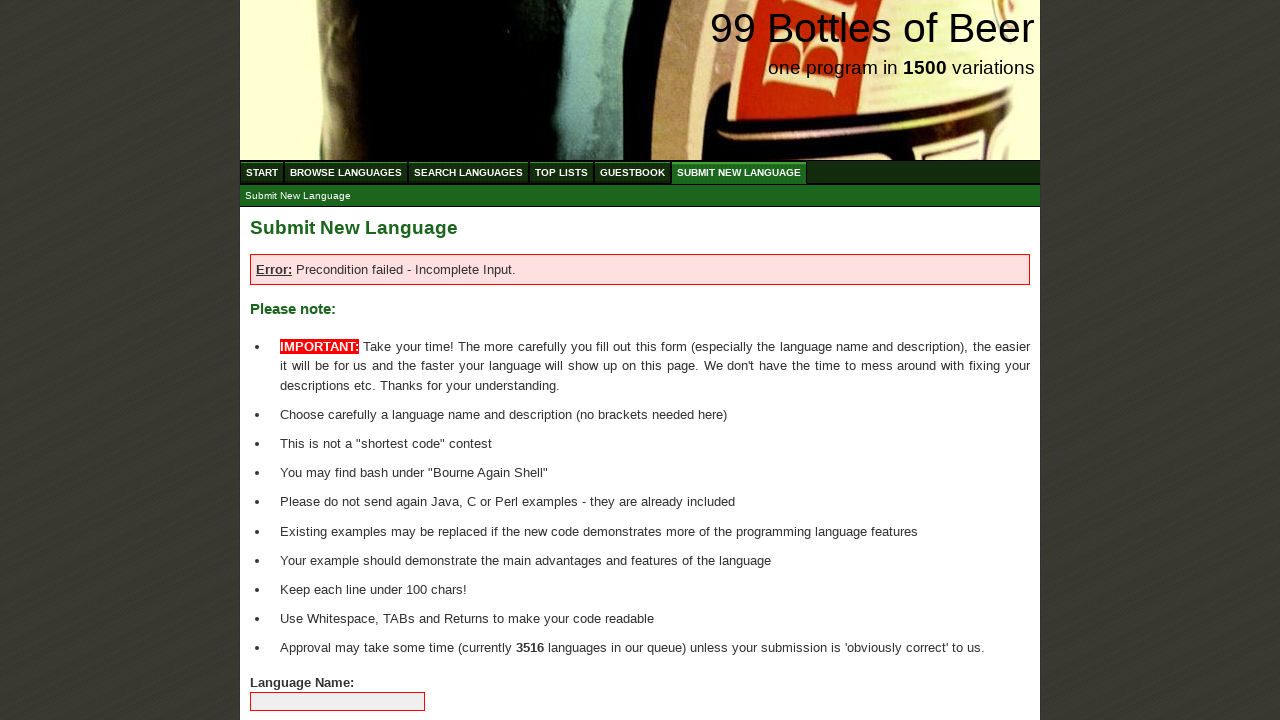

Verified 'Input' word found in error message
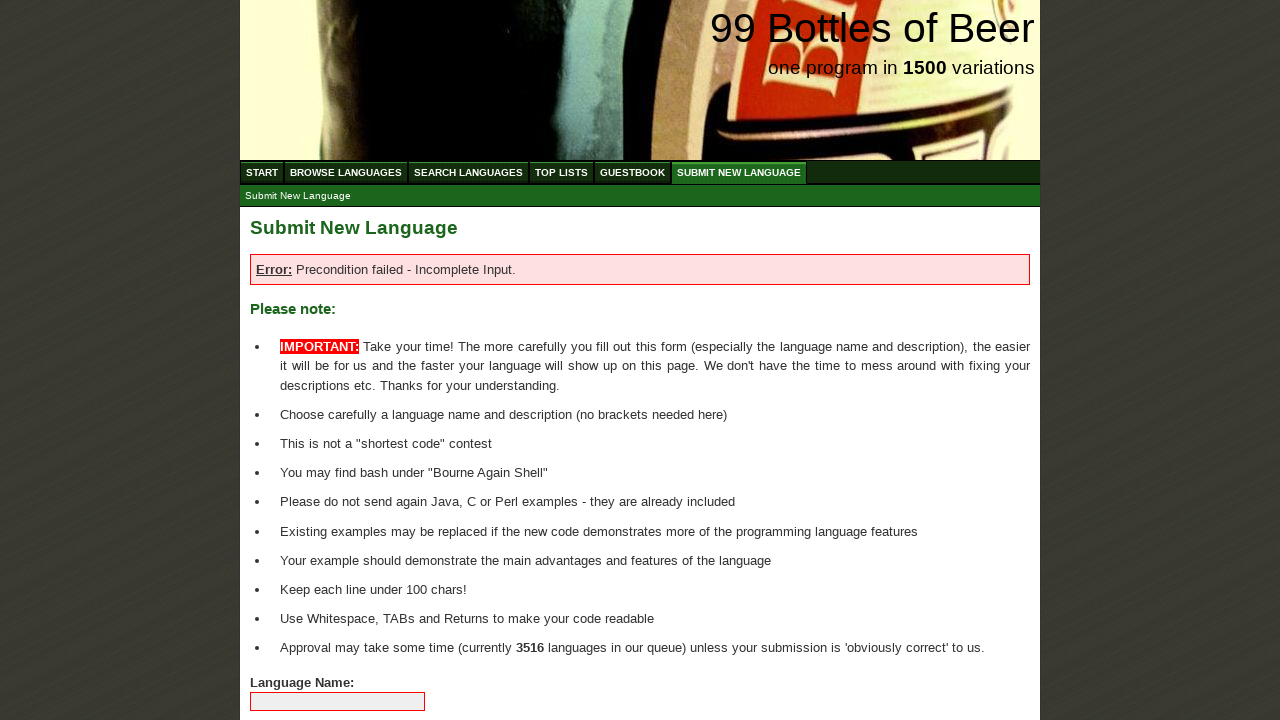

Verified 'failed' word found in error message
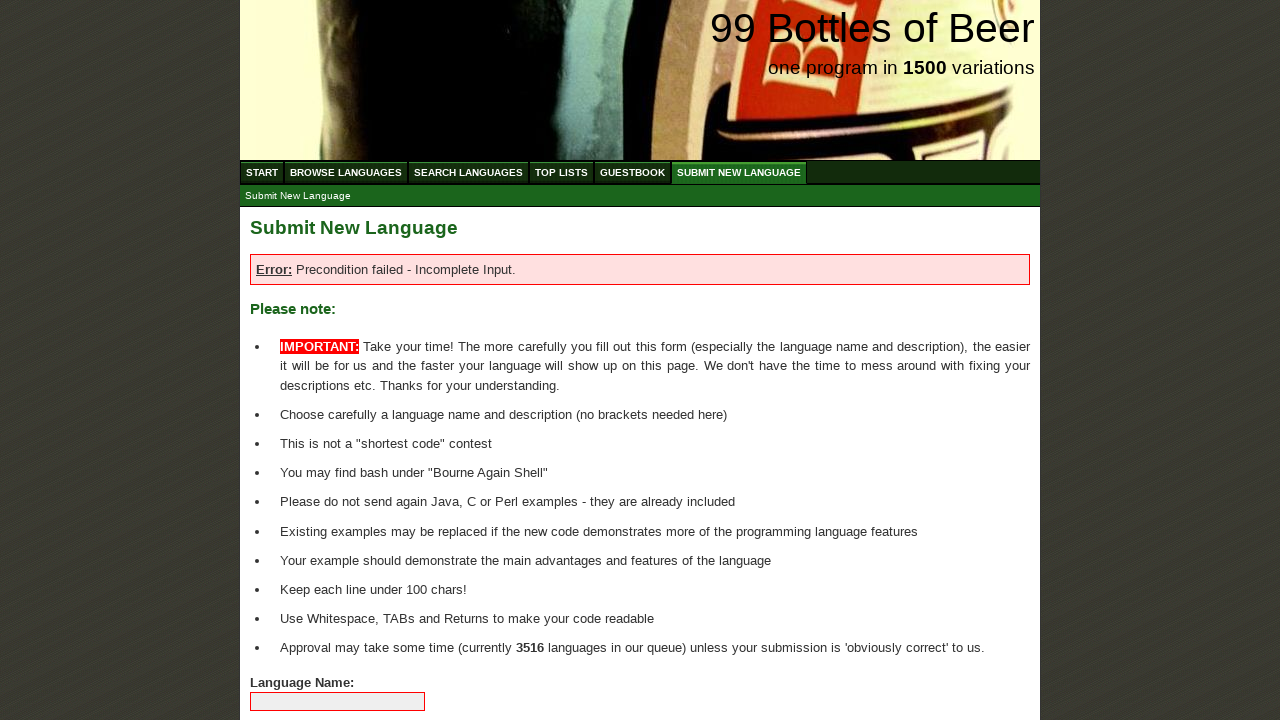

Verified error message contains colon delimiter
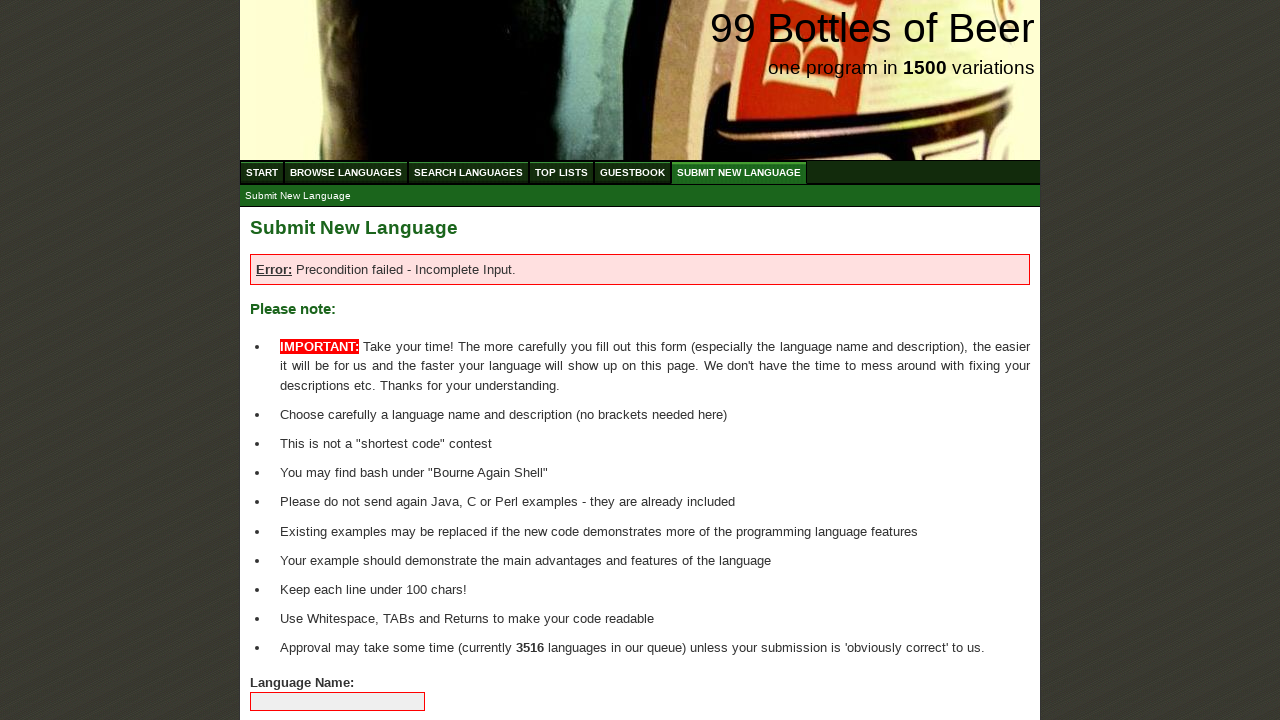

Verified error message contains hyphen
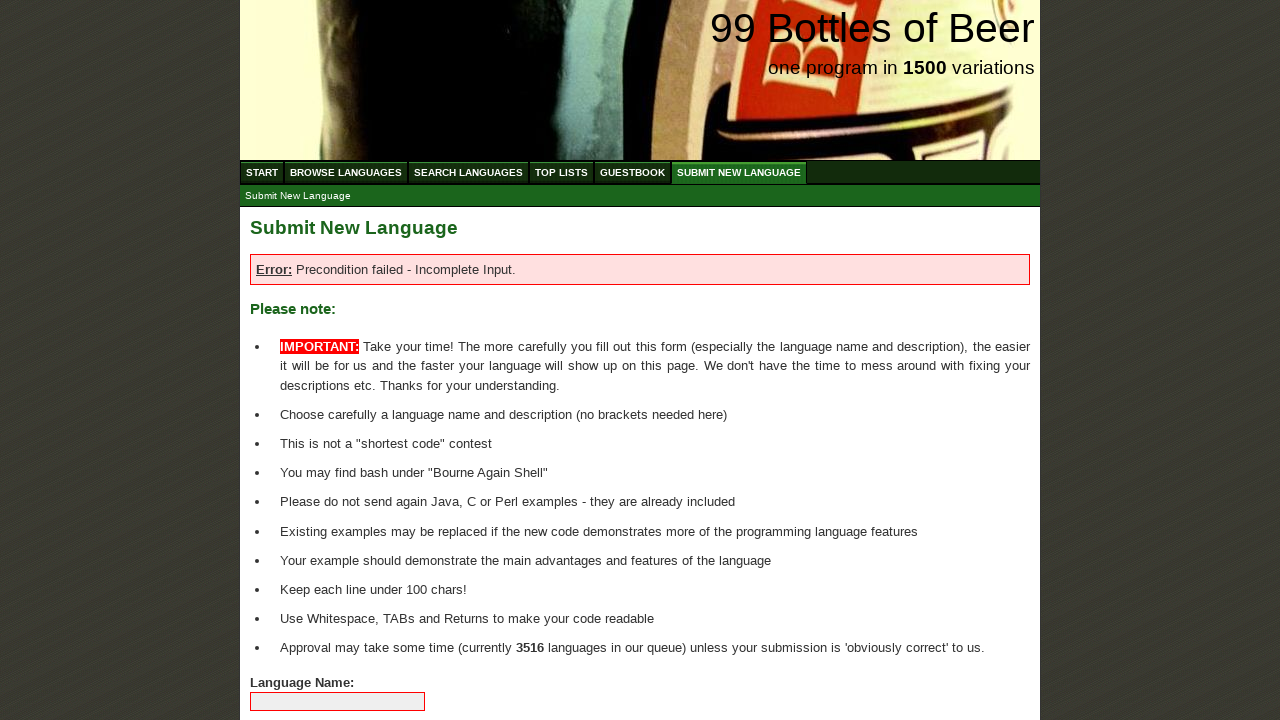

Verified error message ends with period
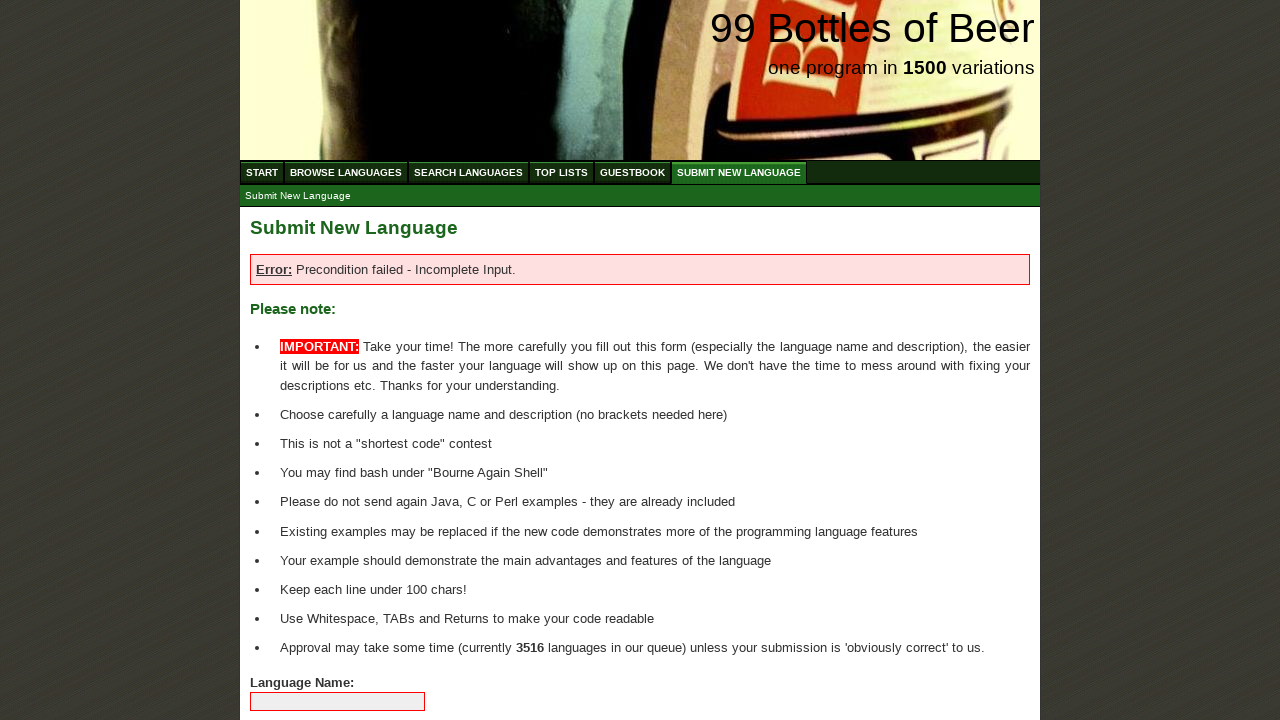

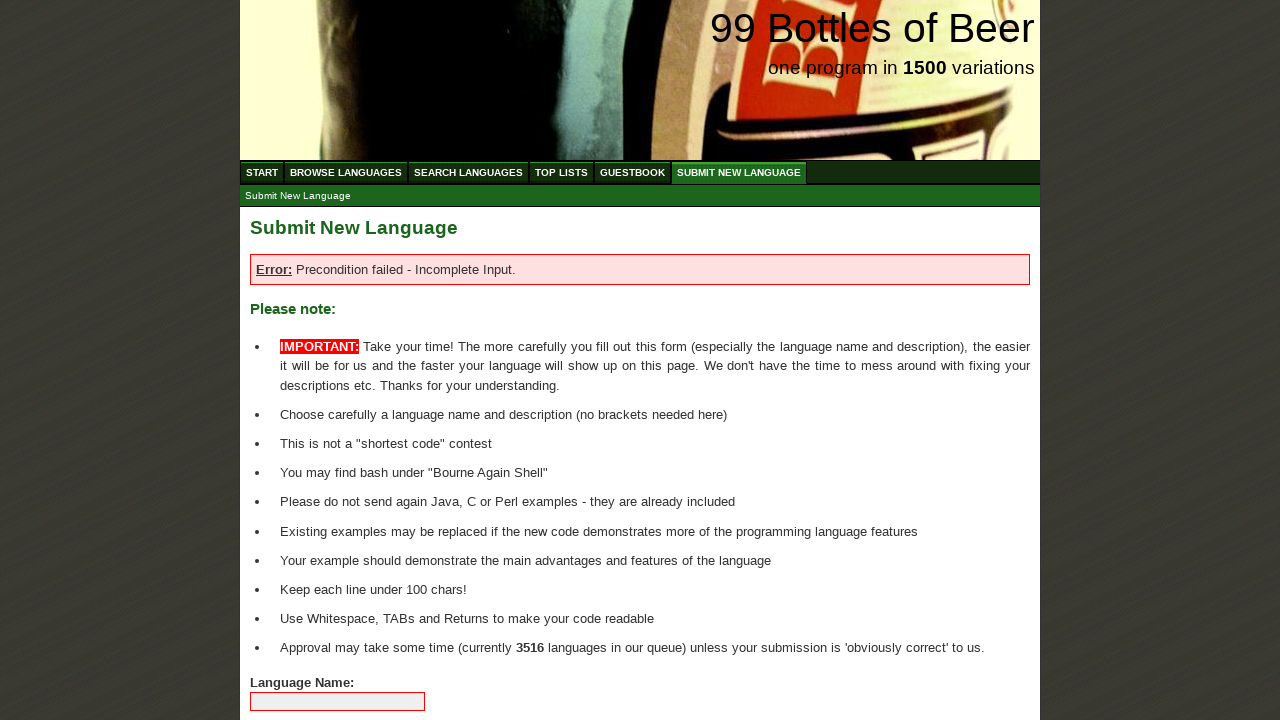